Tests clicking a button that gets hidden by overlapping layers

Starting URL: http://www.uitestingplayground.com/hiddenlayers

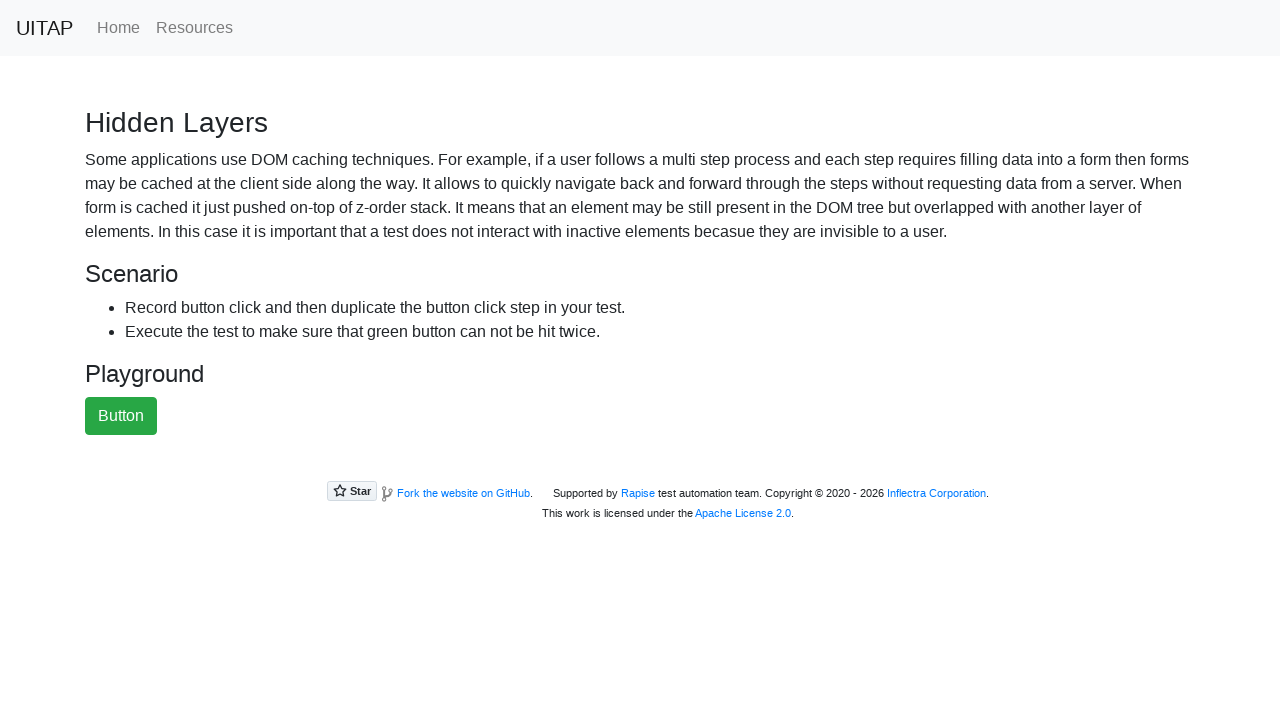

Clicked the green button on hidden layers test page at (121, 416) on #greenButton
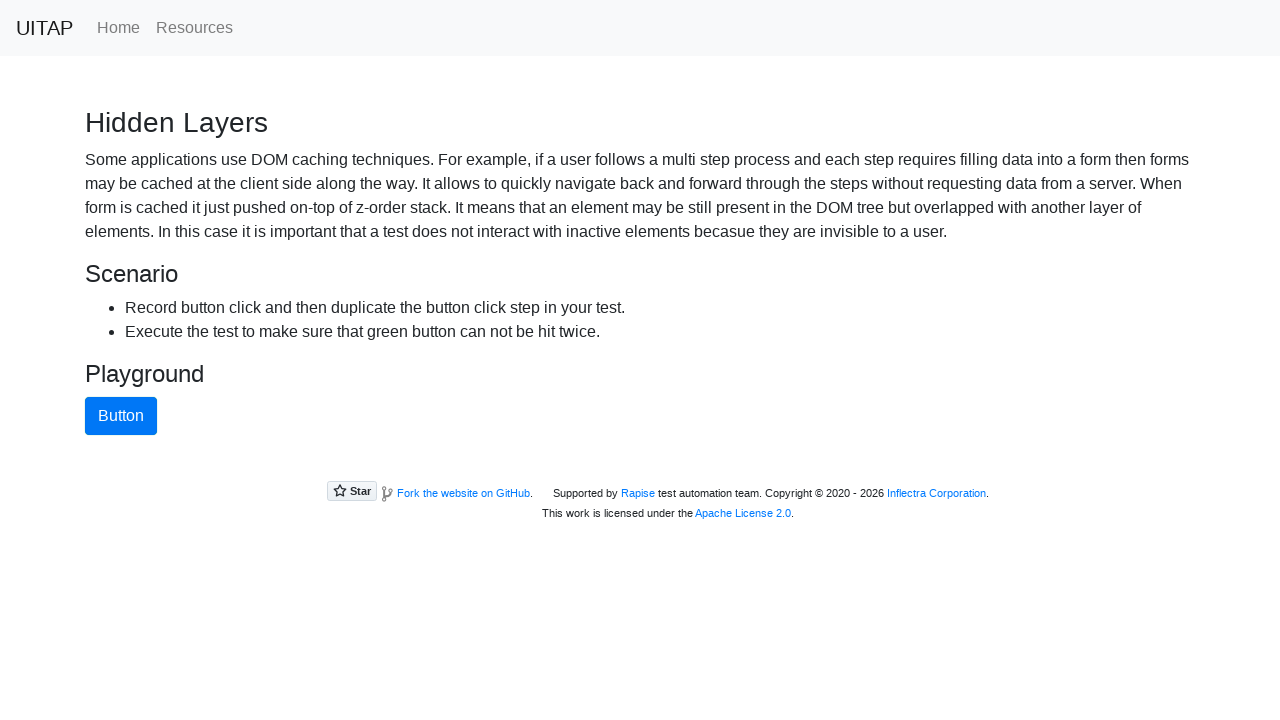

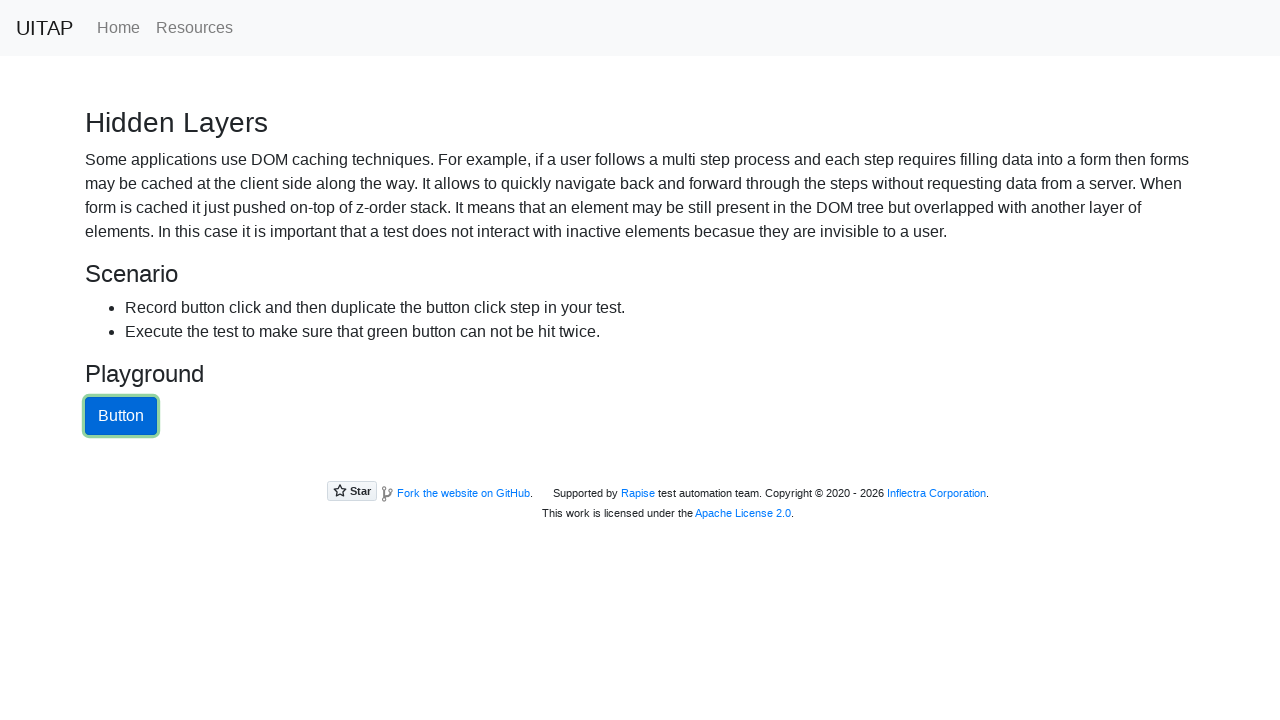